Verifies that the OrangeHRM webpage loads successfully by checking if the username field is present on the login page

Starting URL: https://opensource-demo.orangehrmlive.com/

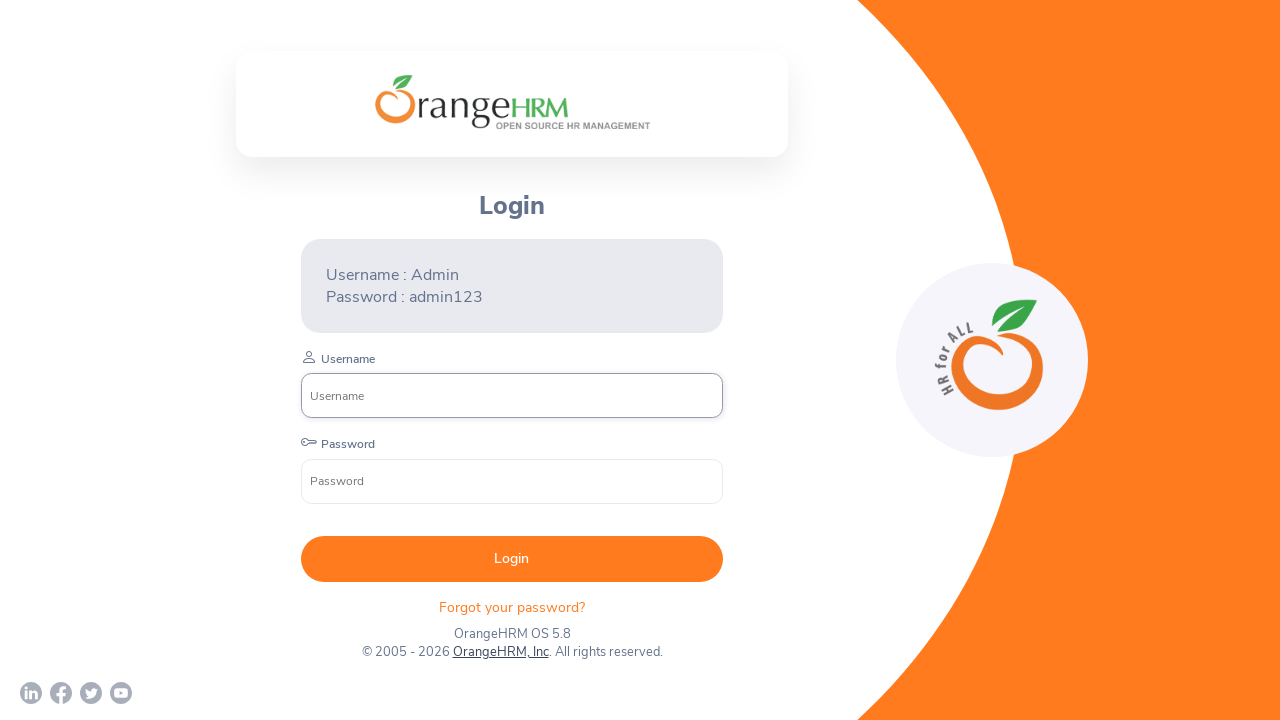

Navigated to OrangeHRM login page
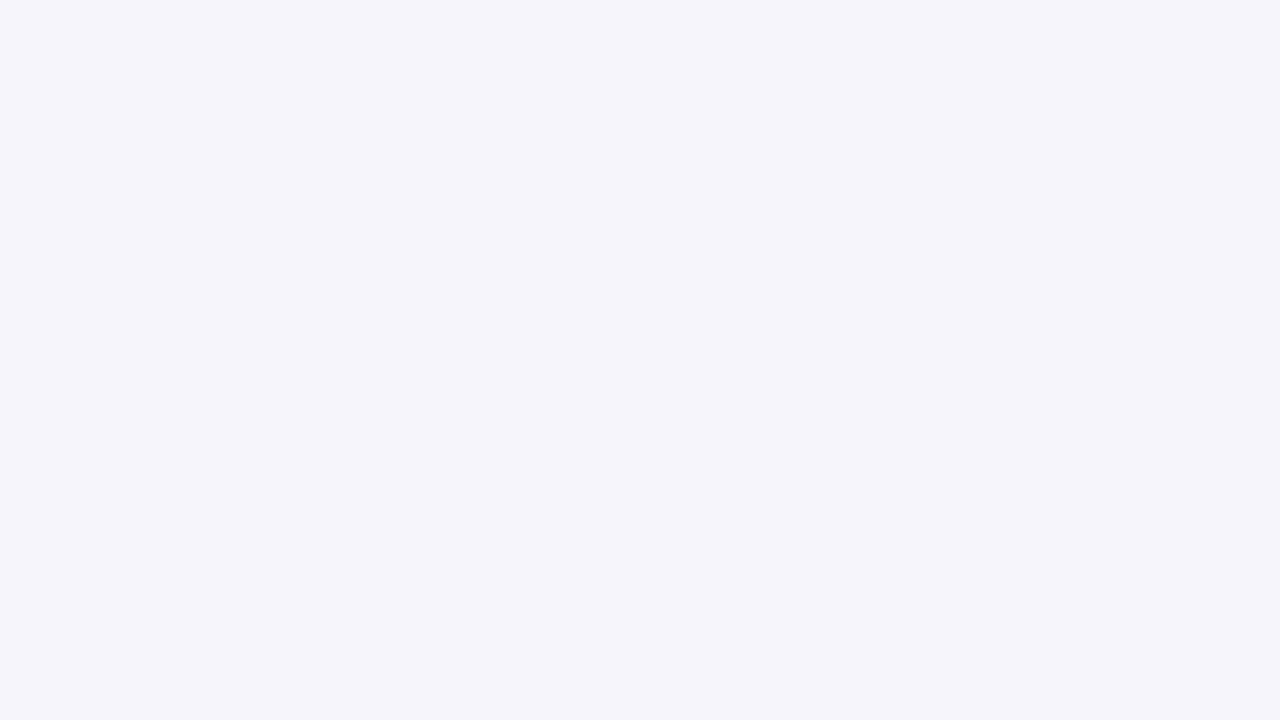

Username field is present on the login page
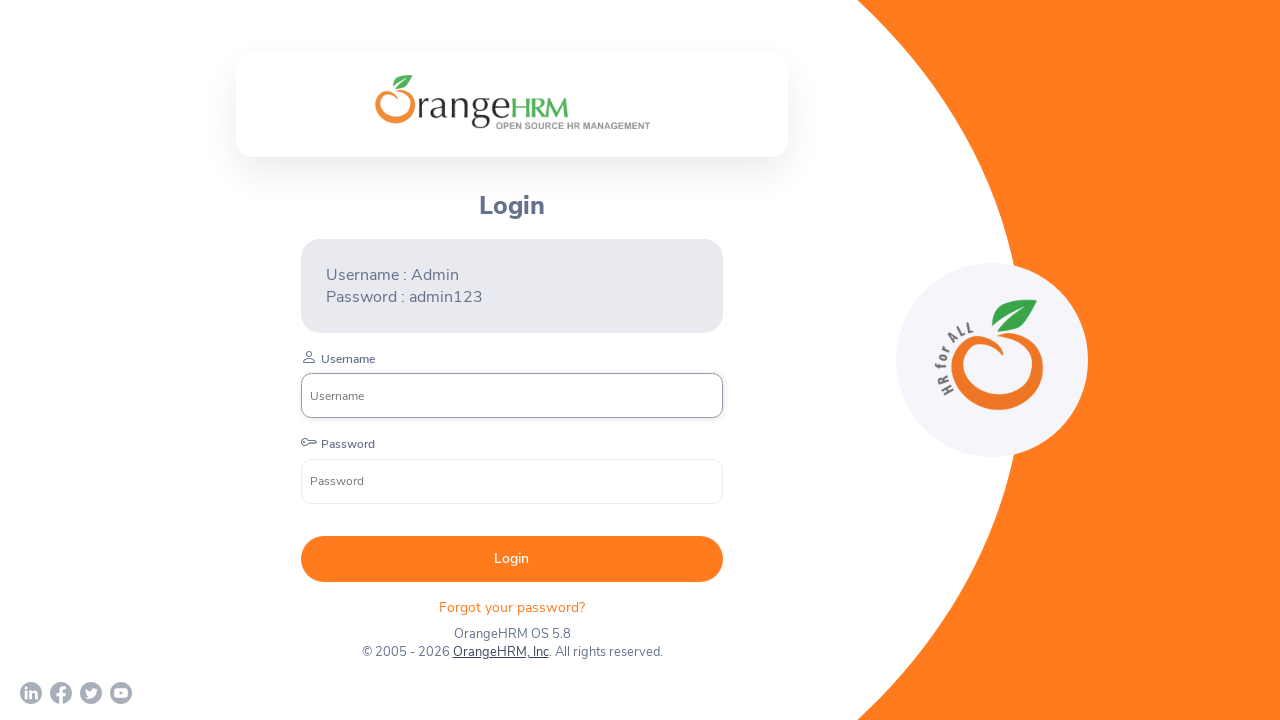

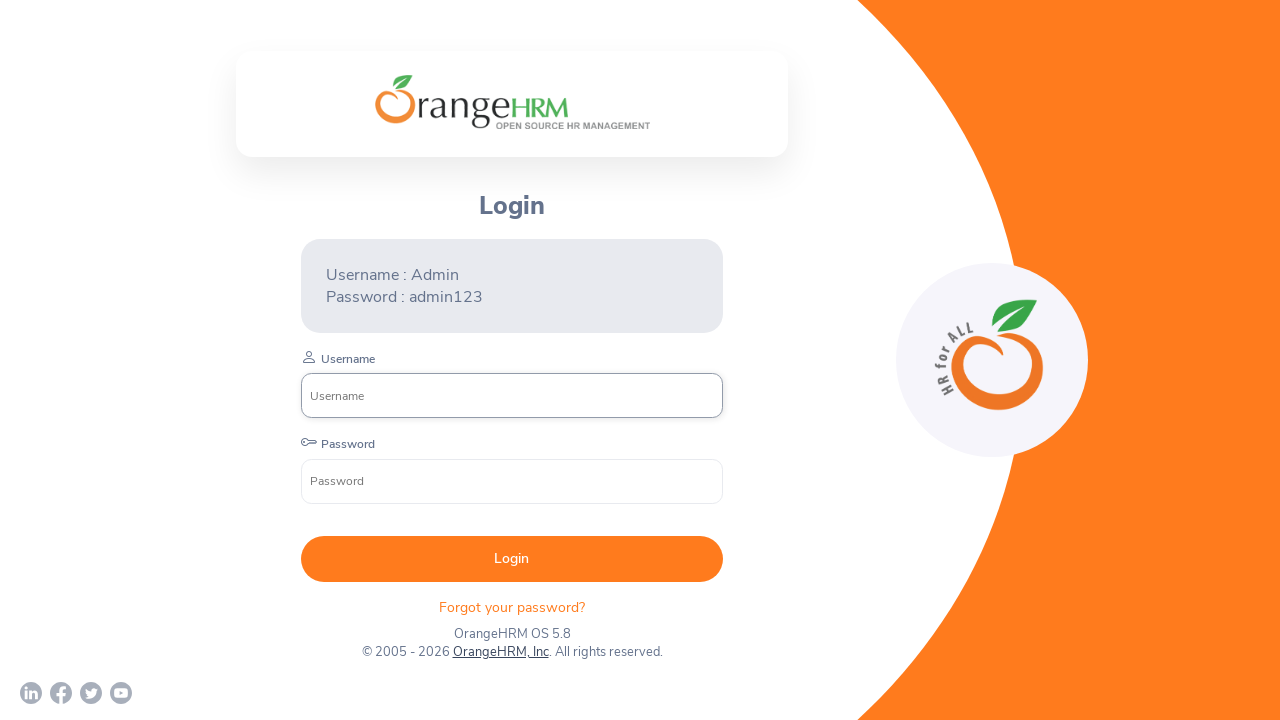